Tests opening a new window by clicking the open window button

Starting URL: https://rahulshettyacademy.com/AutomationPractice/

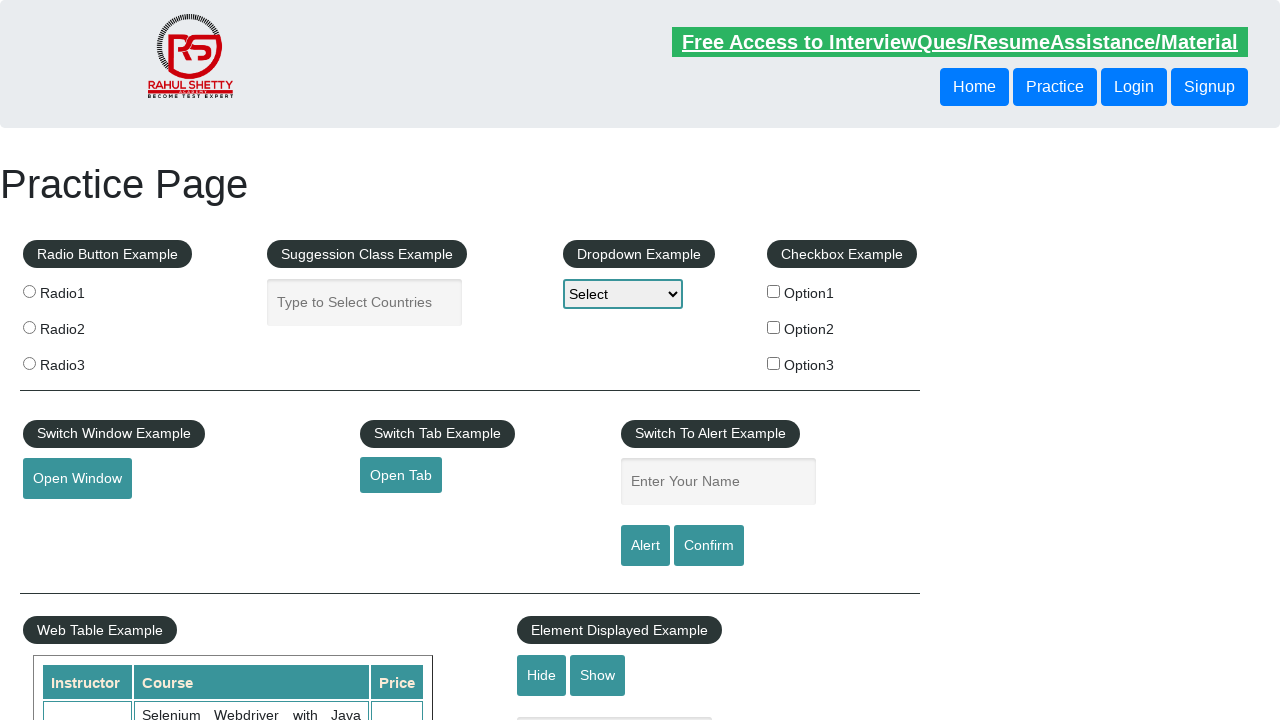

Clicked open window button to trigger new window at (77, 479) on #openwindow
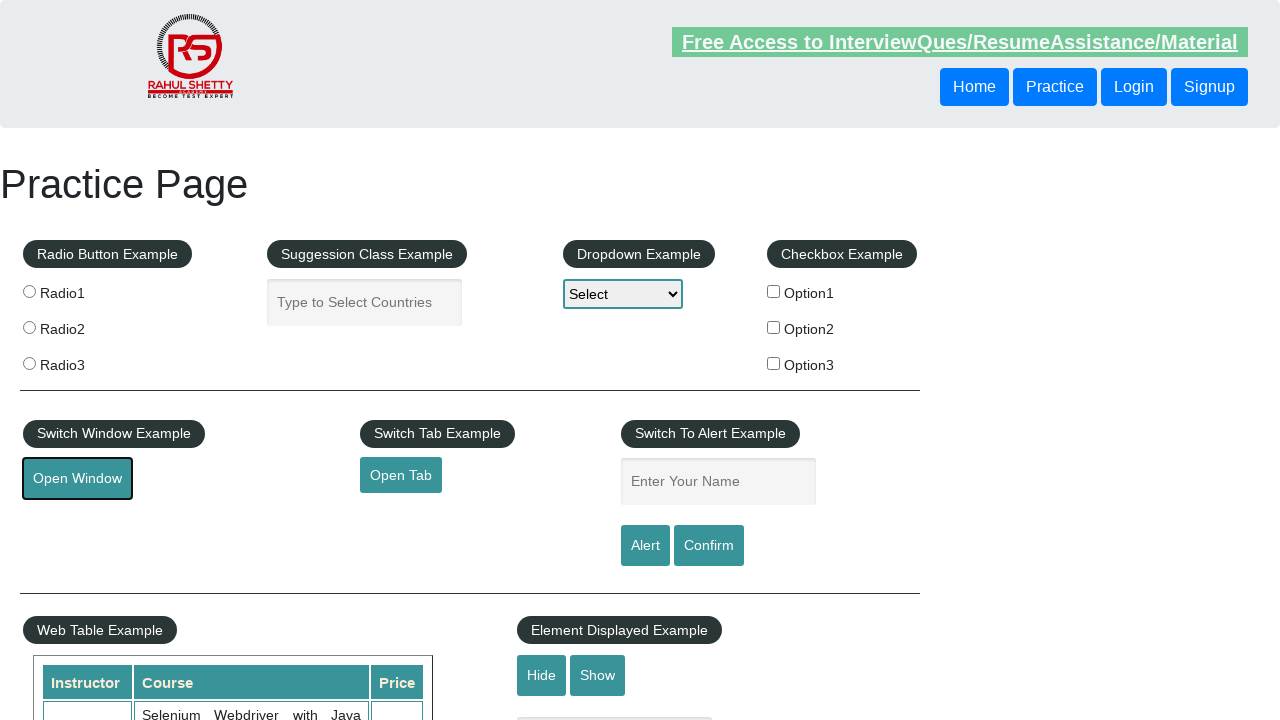

New window opened and captured
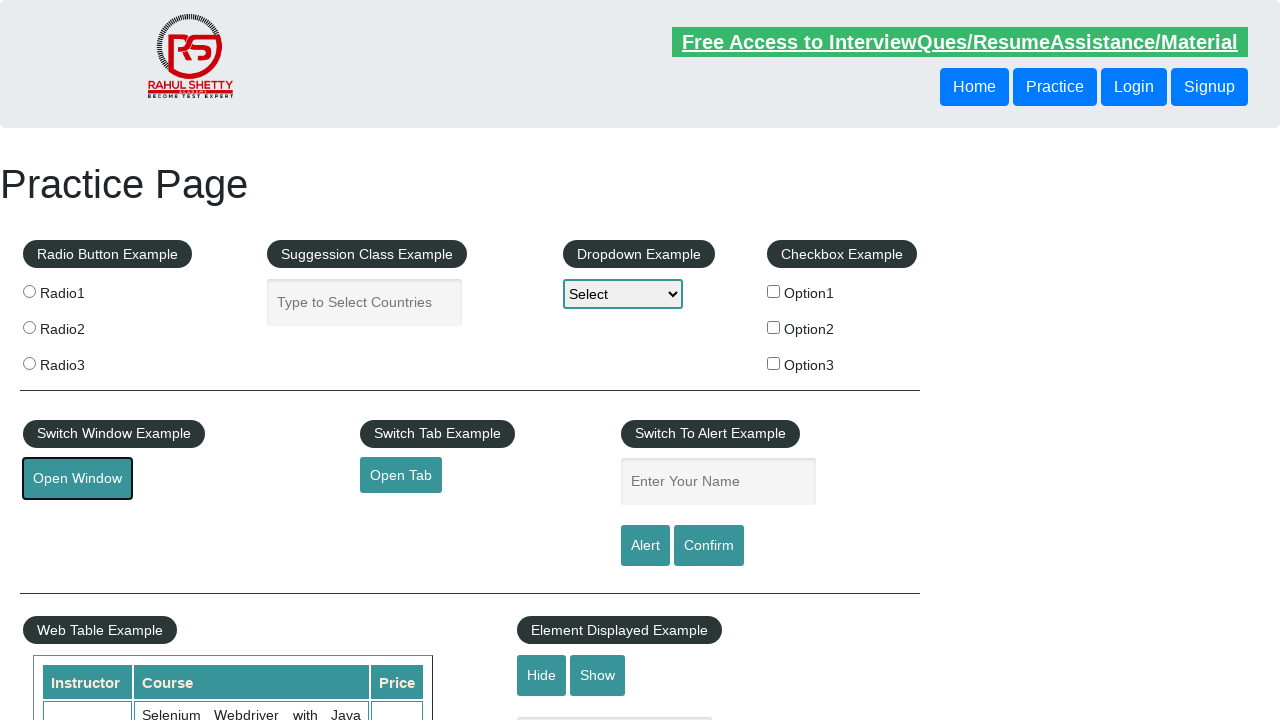

Closed the new window
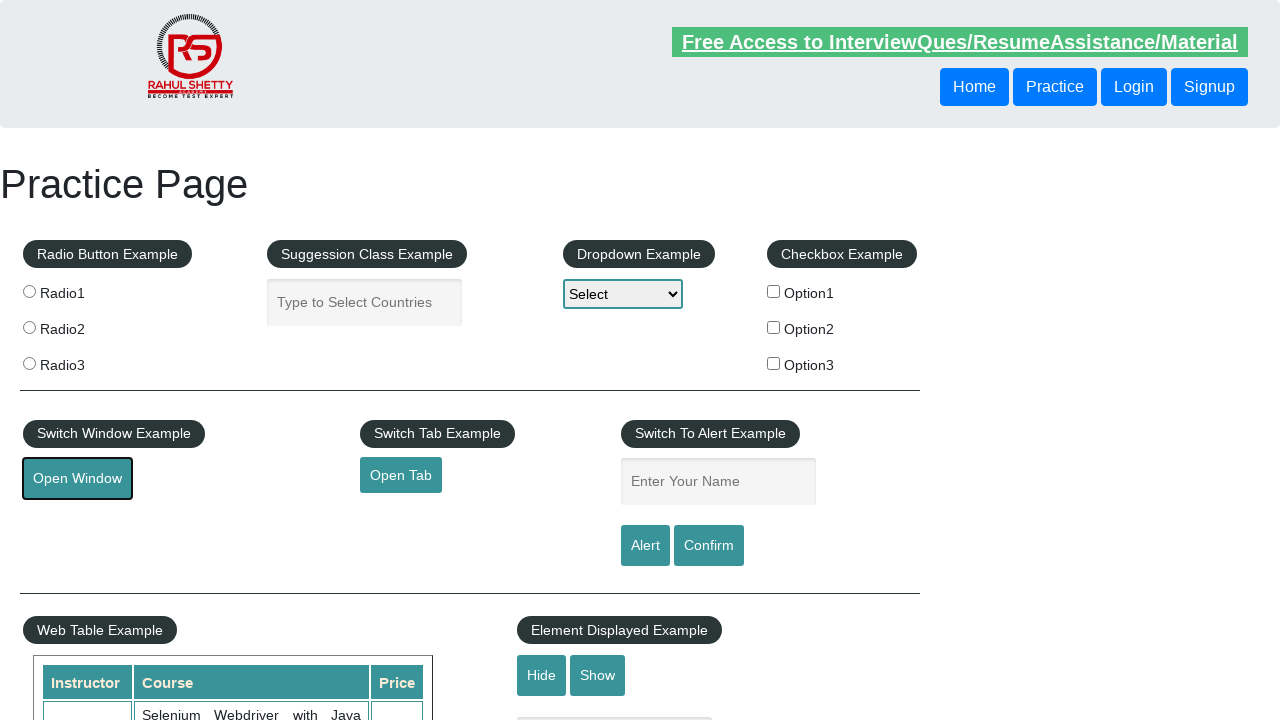

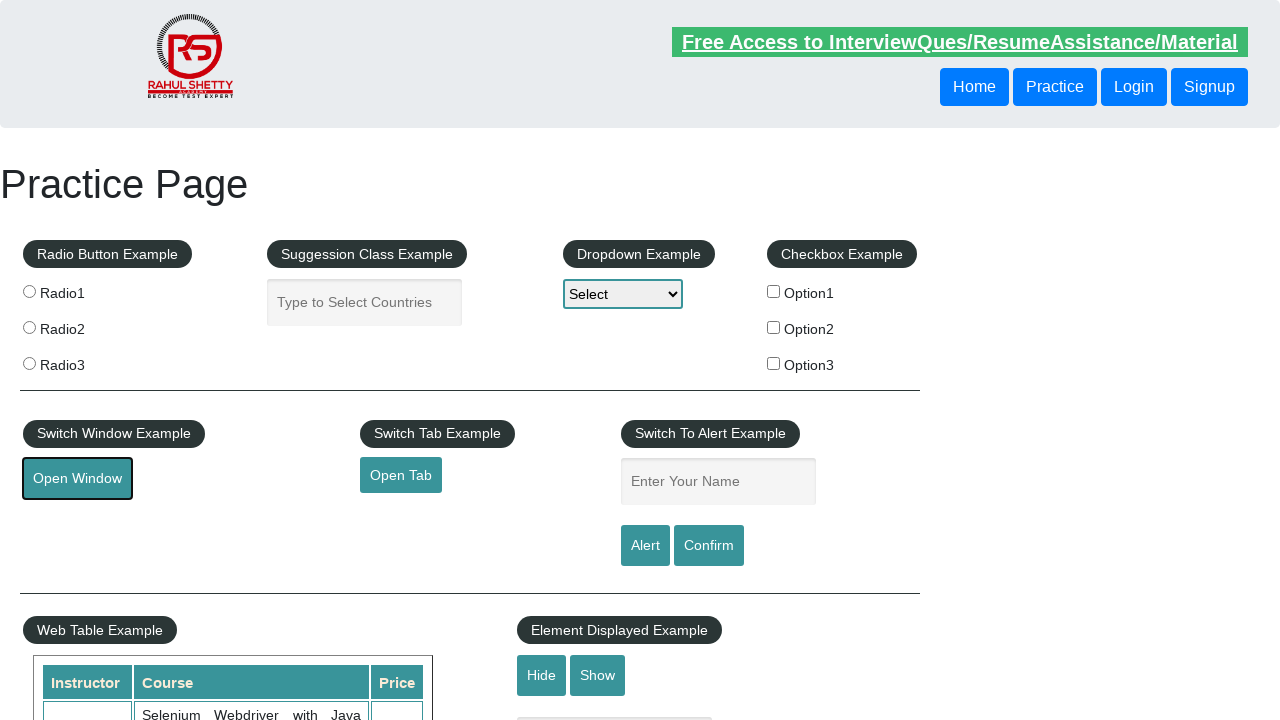